Tests form field interactions by clicking on name, surname, and email fields in sequence to observe focus behavior

Starting URL: https://form.jotform.com/220466667555061

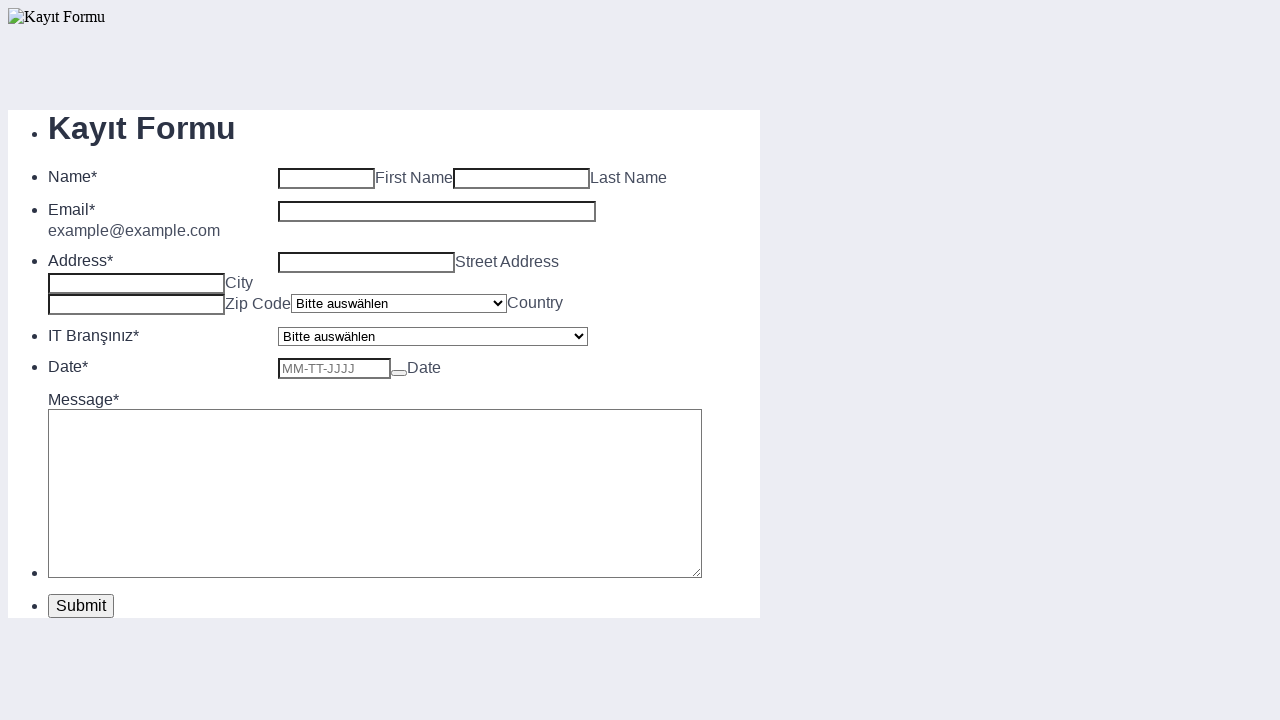

Clicked on first name field to observe focus behavior at (326, 179) on #first_3
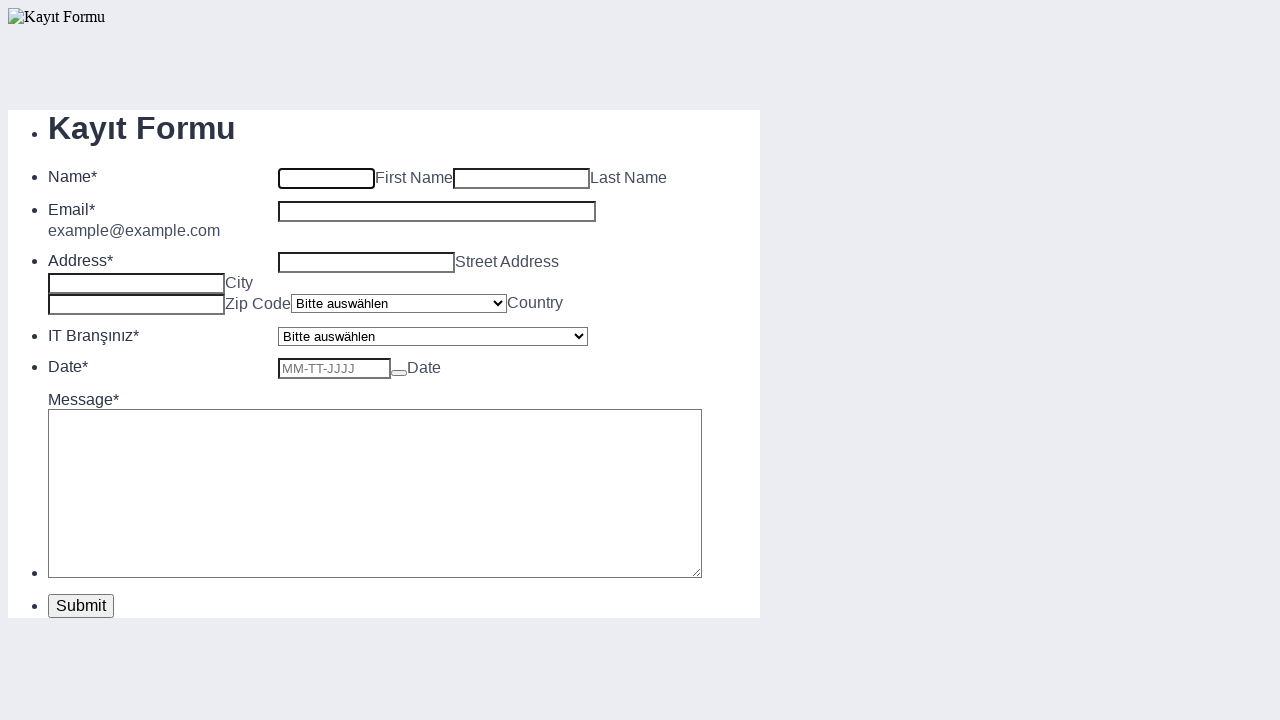

Waited 3 seconds before interacting with next field
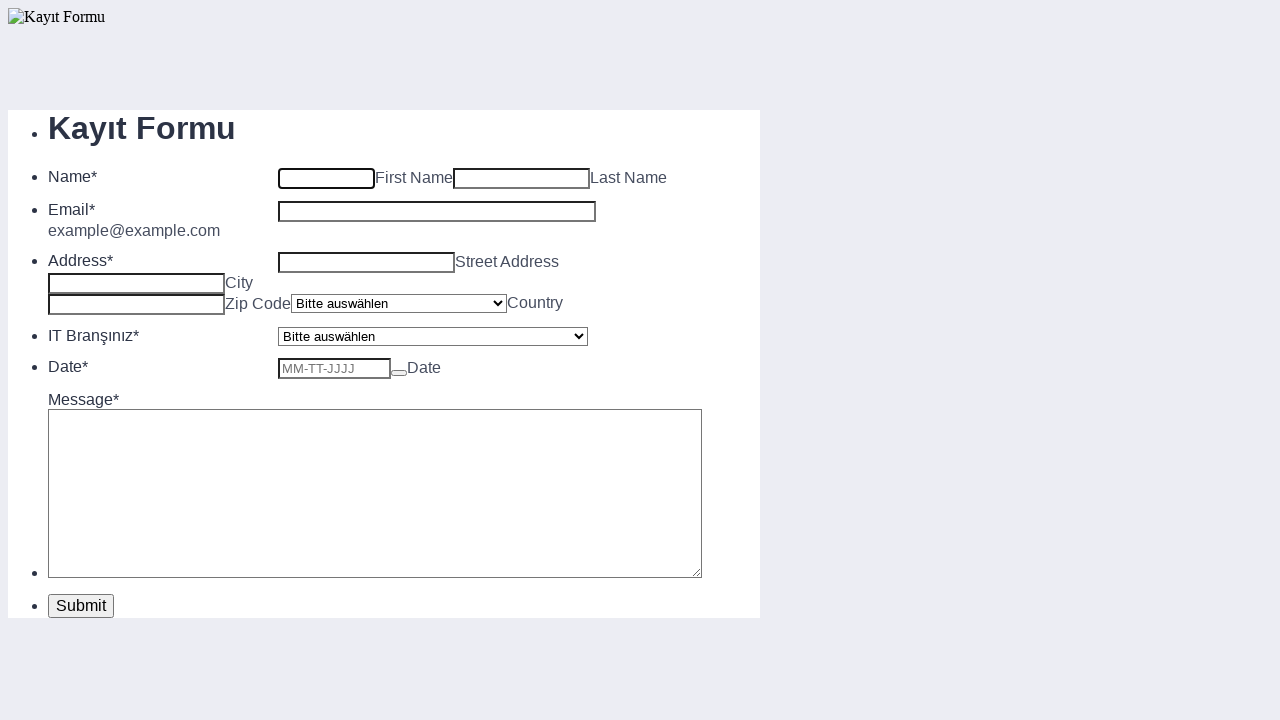

Clicked on last name field to observe focus behavior at (522, 179) on #last_3
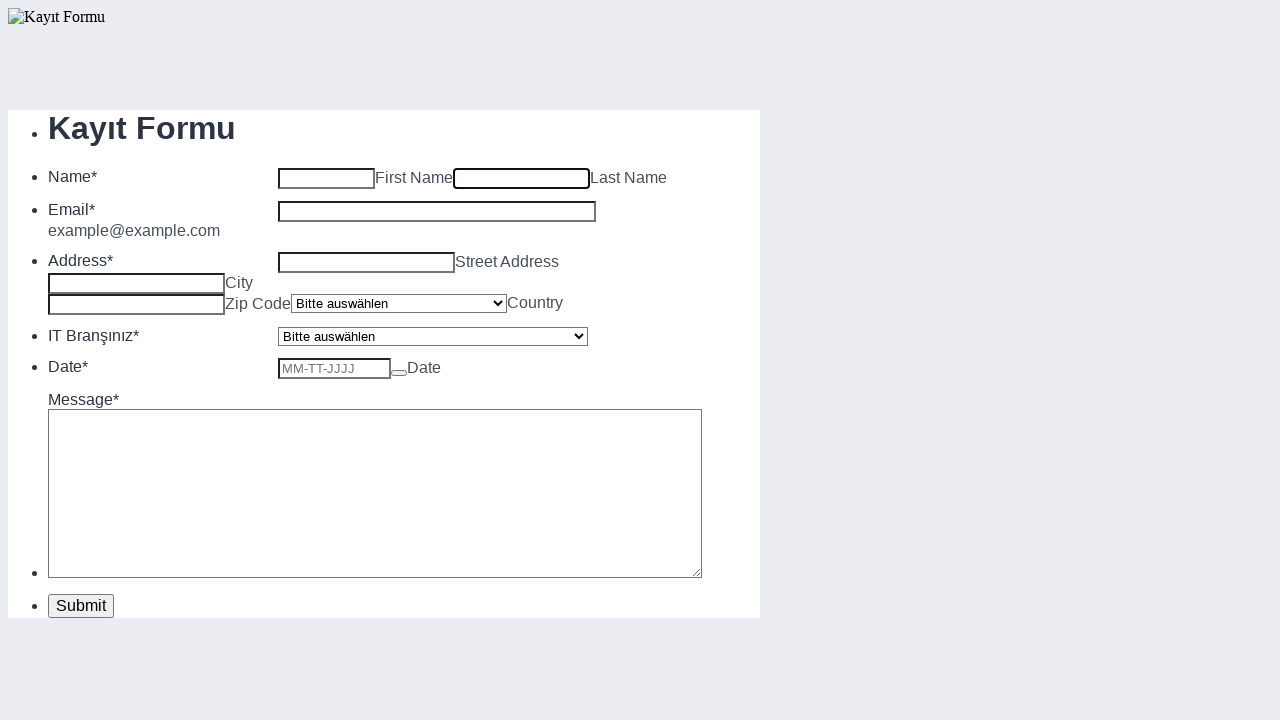

Clicked on email field to observe focus behavior at (437, 212) on #input_4
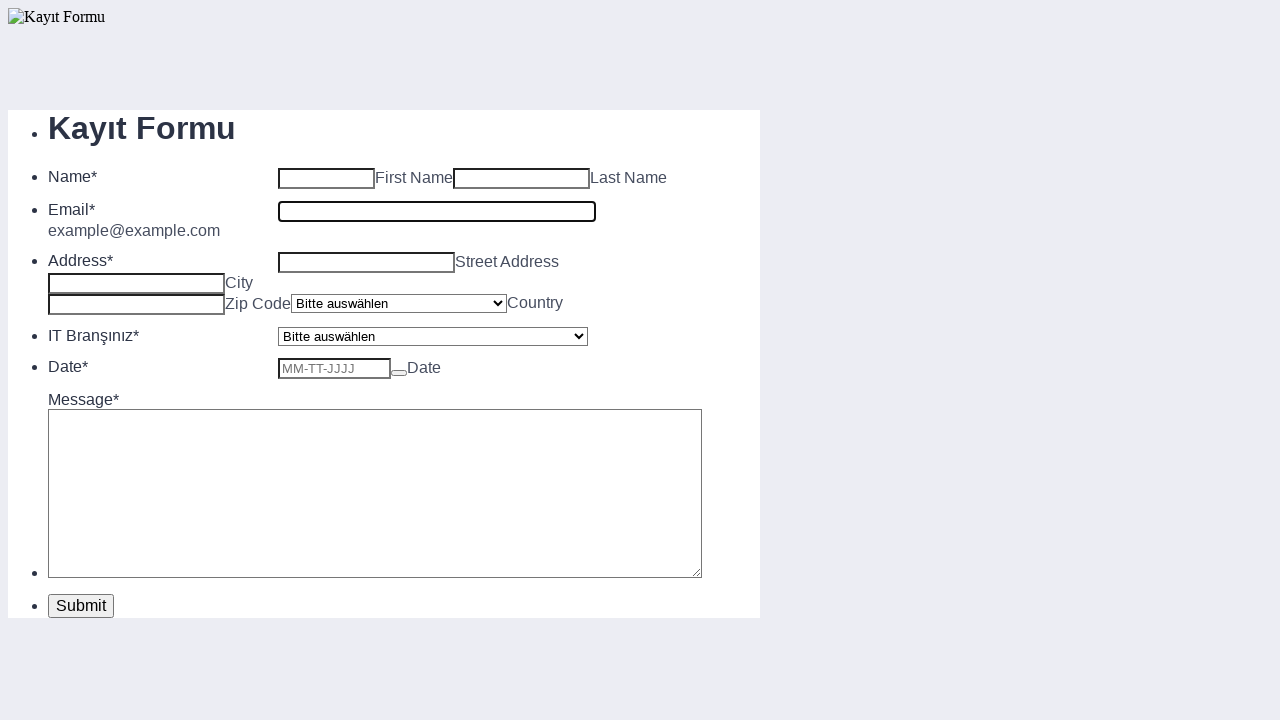

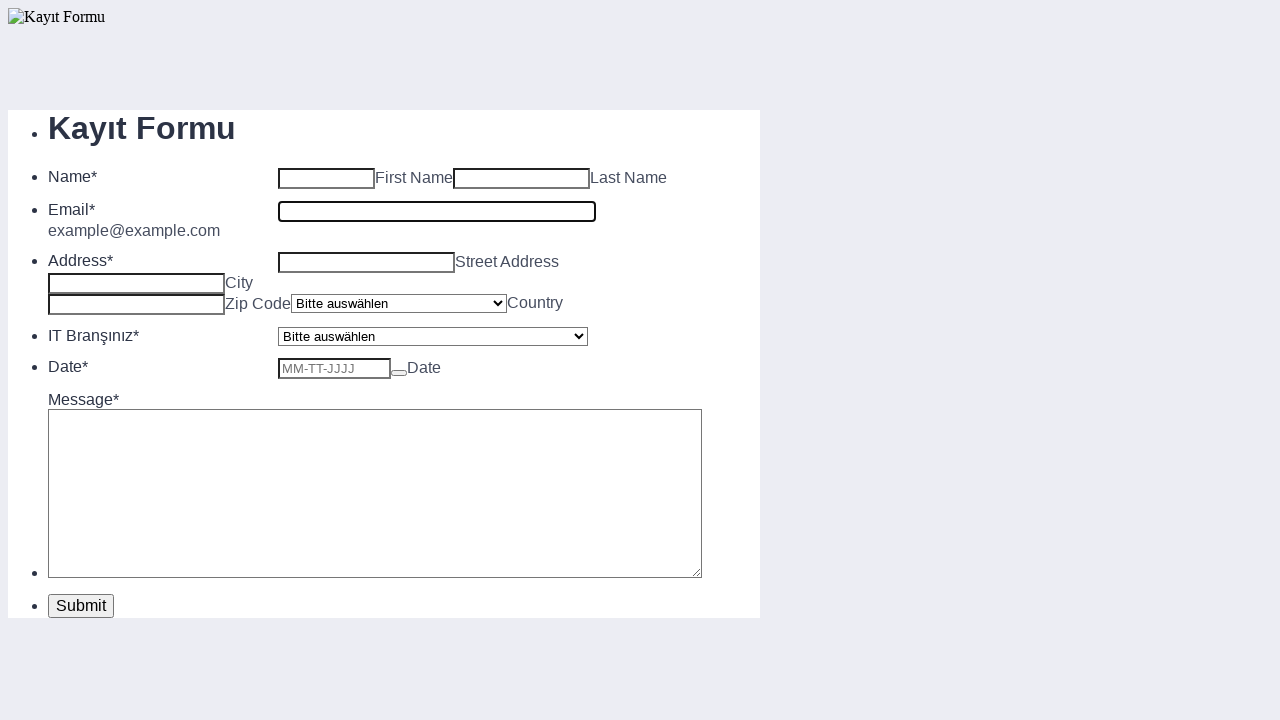